Tests browser window/tab handling by opening a new tab, switching between tabs, and verifying content in the new tab

Starting URL: https://demoqa.com/browser-windows

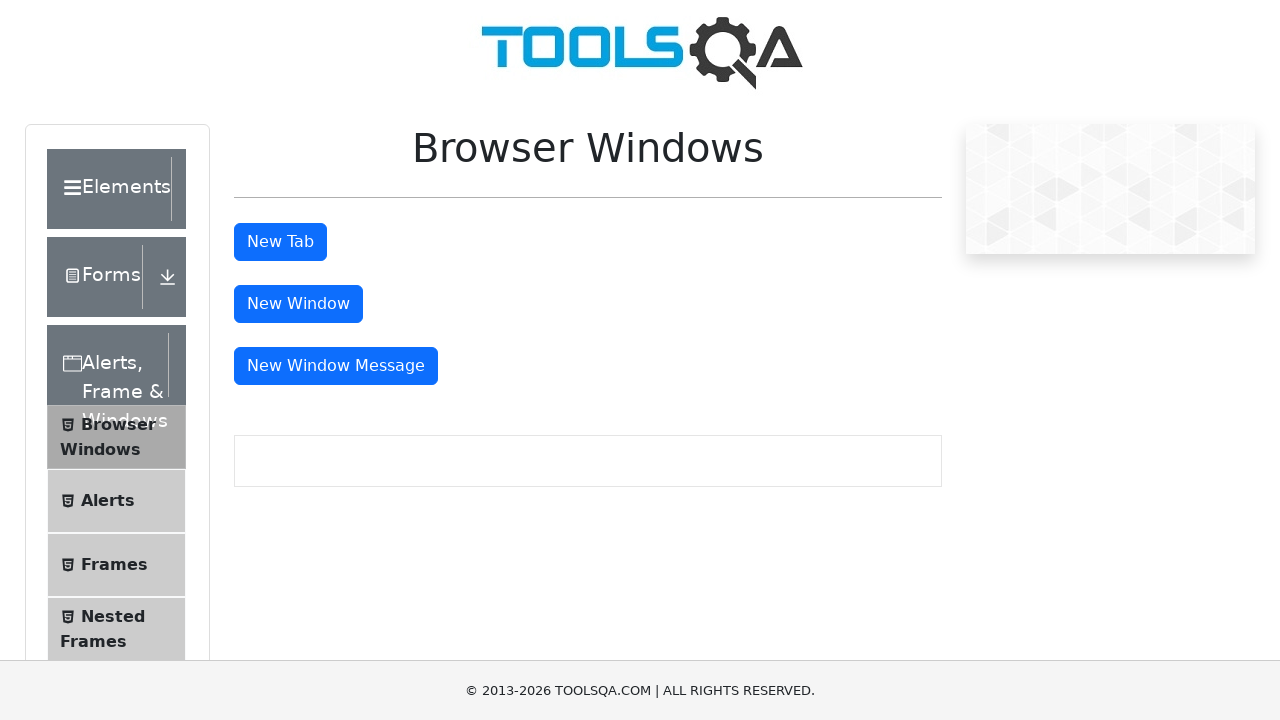

Clicked new tab button to open a new tab at (280, 242) on #tabButton
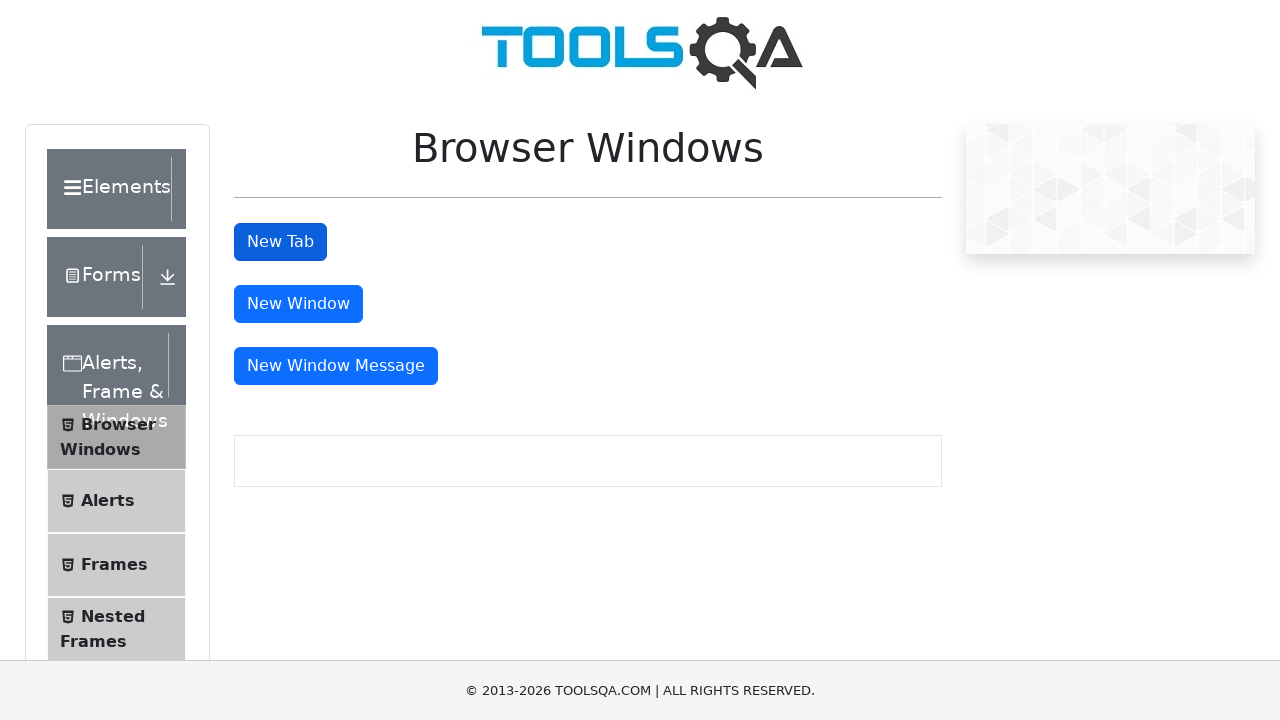

Retrieved all open pages/tabs from context
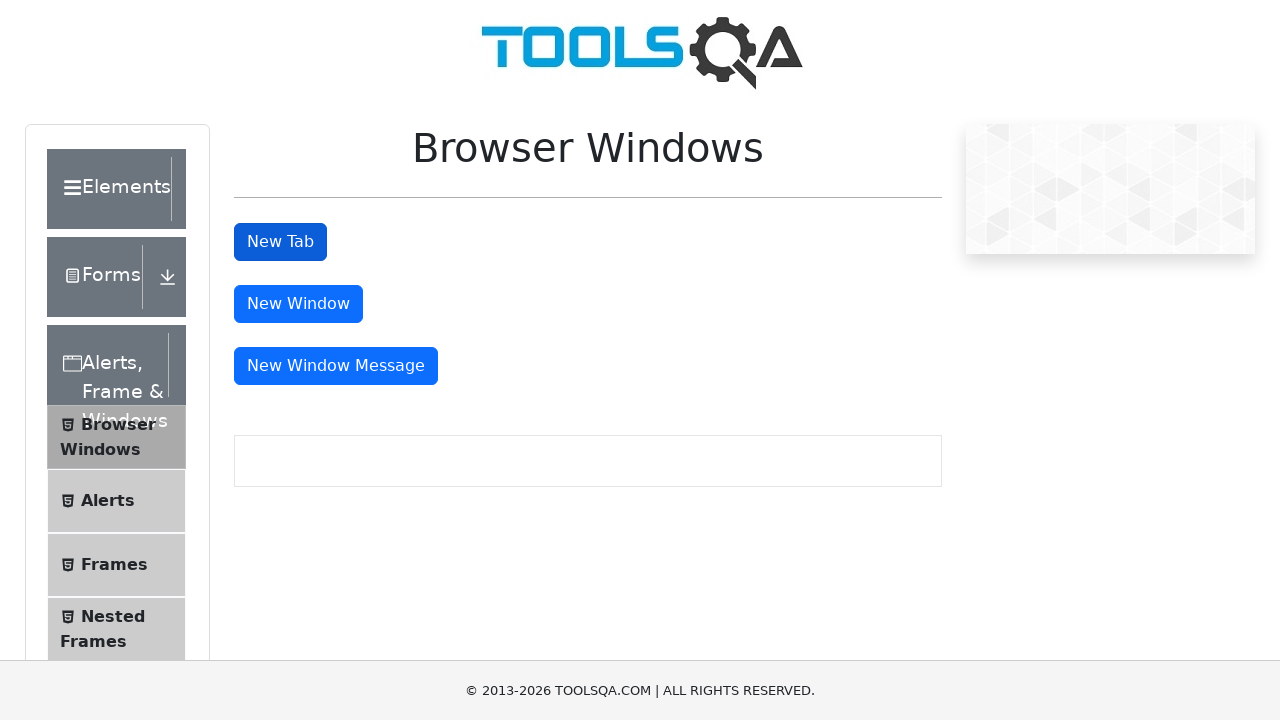

Switched to the newly opened tab (index 1)
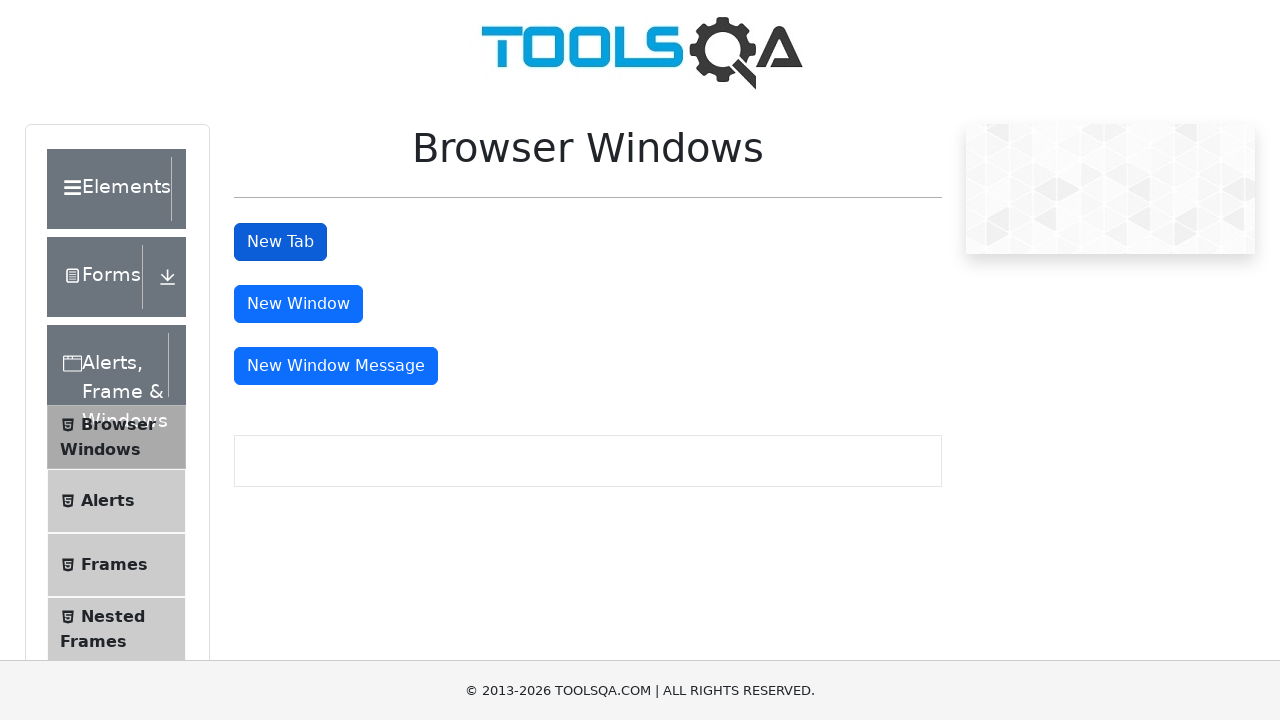

Waited for sample heading element to load in new tab
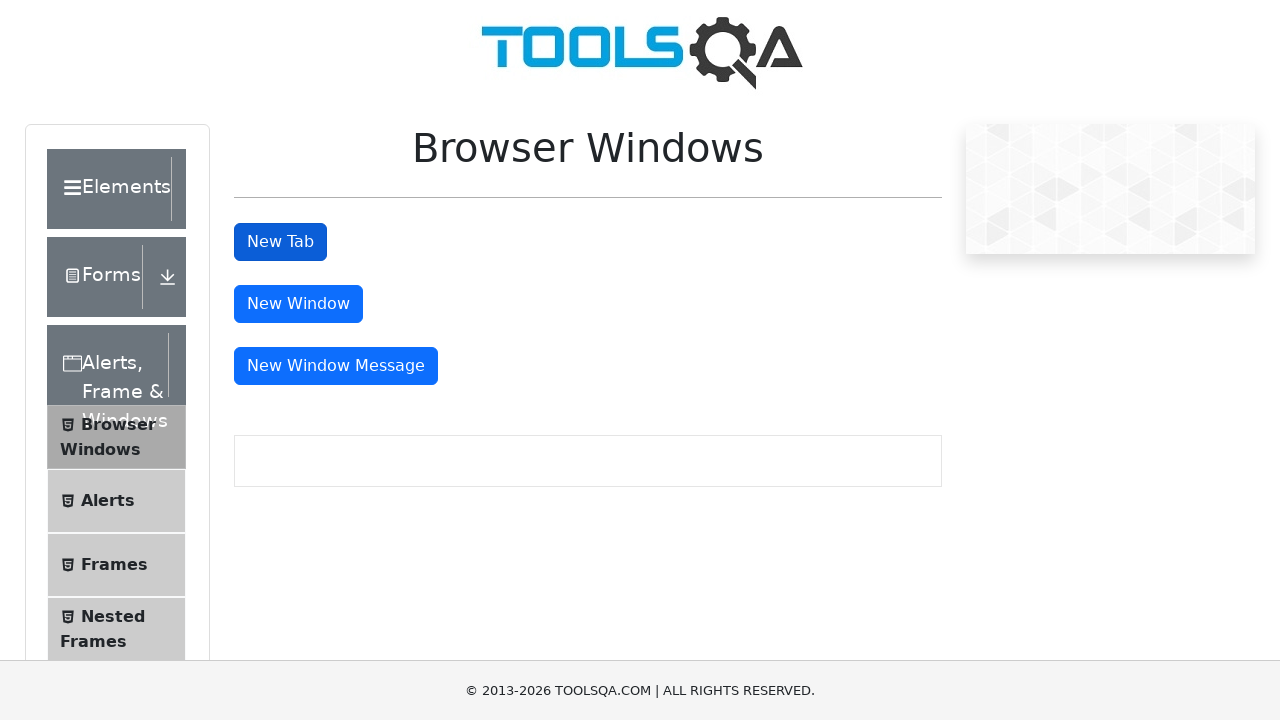

Retrieved heading text from new tab: 'This is a sample page'
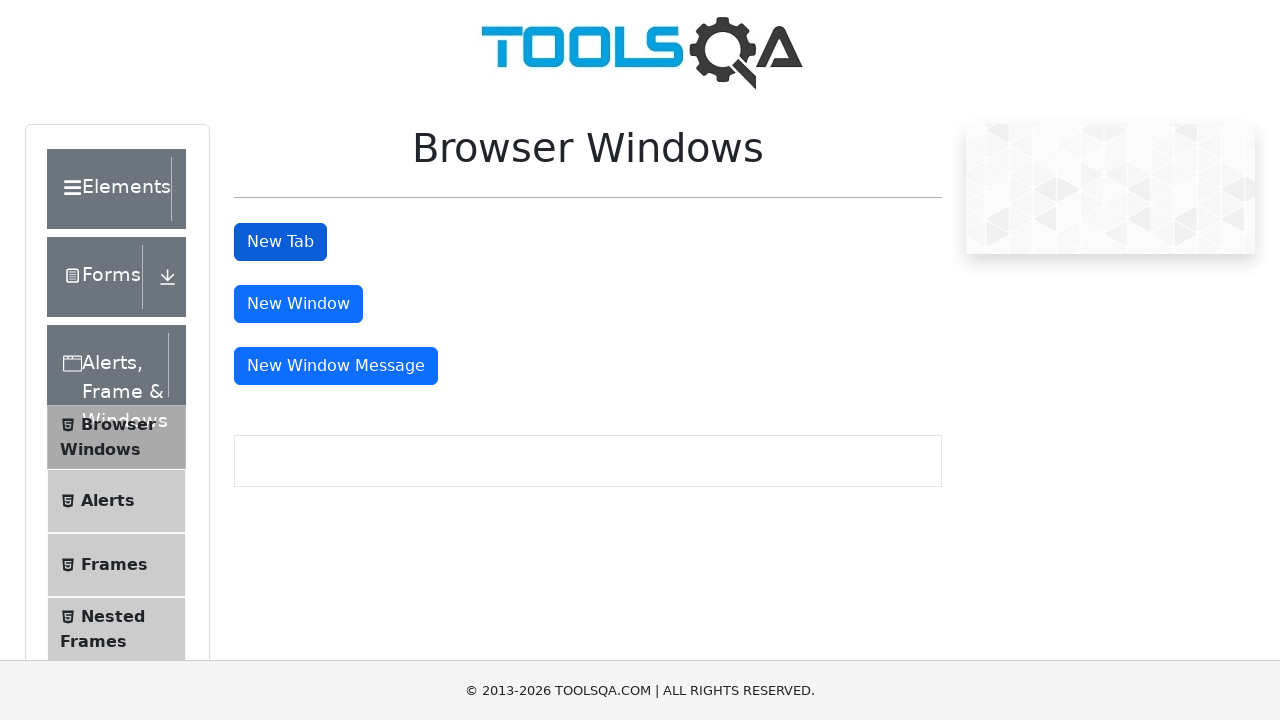

Closed the newly opened tab
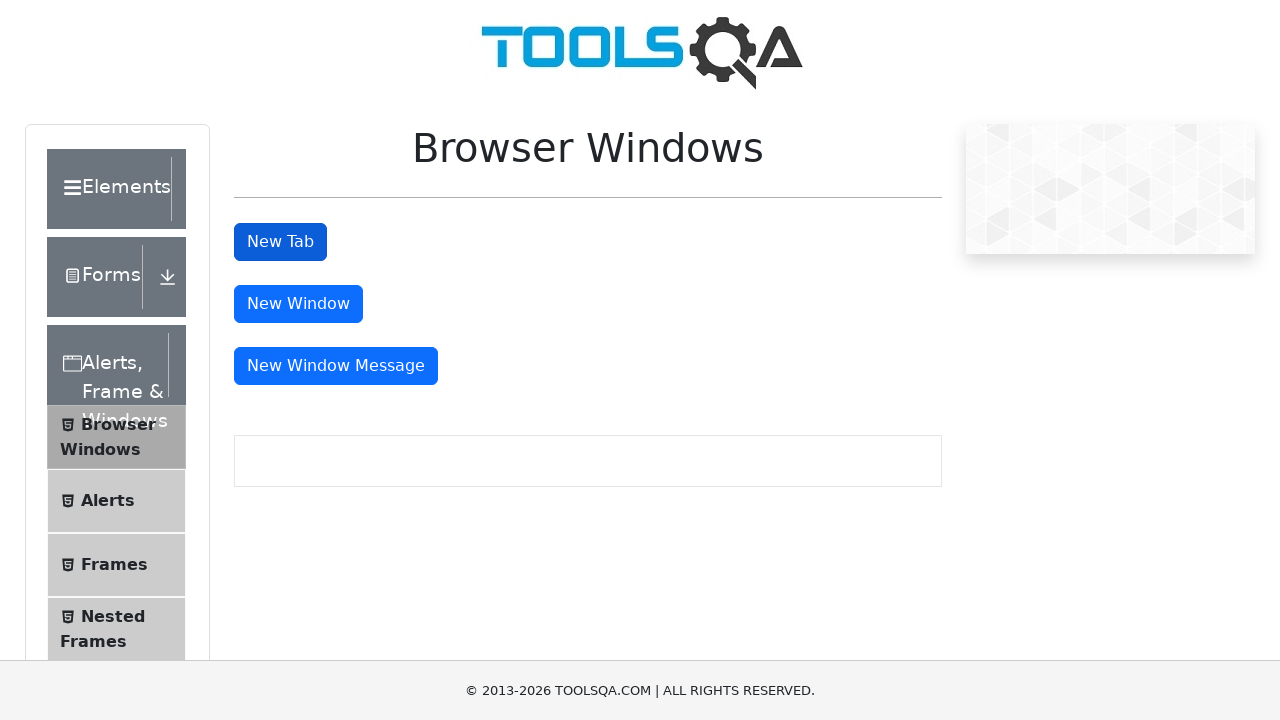

Original tab remains open and active
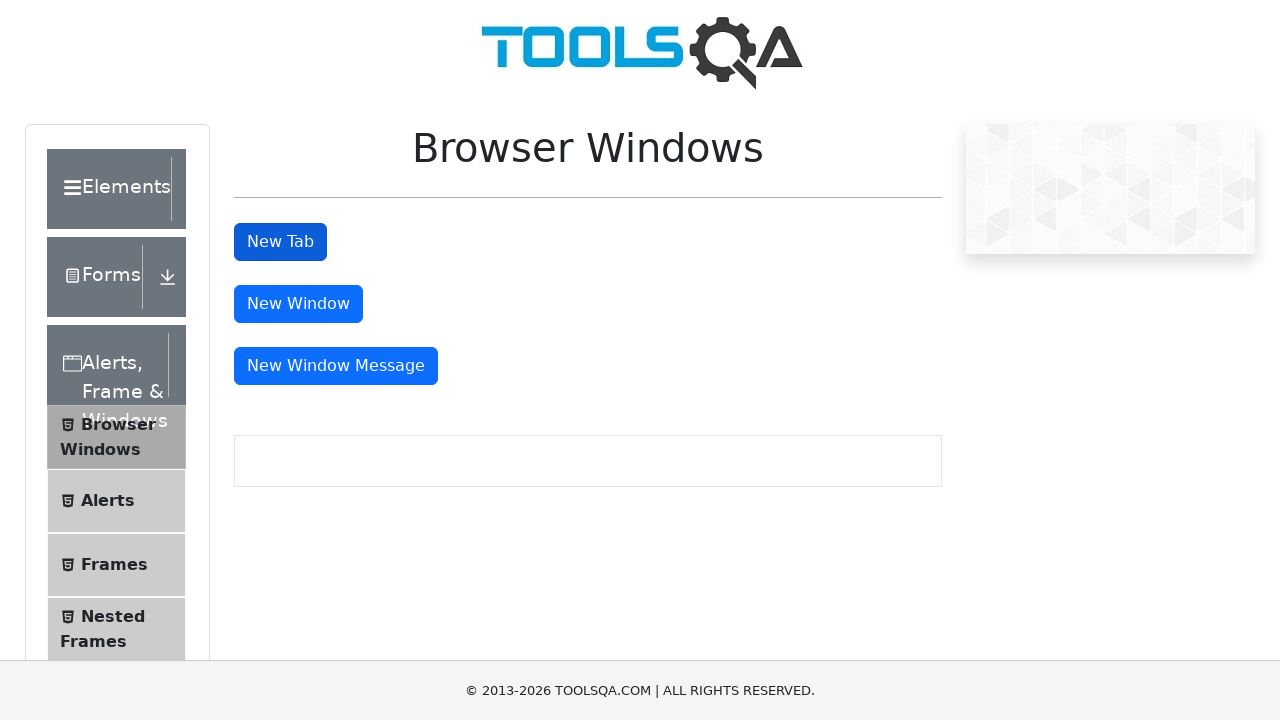

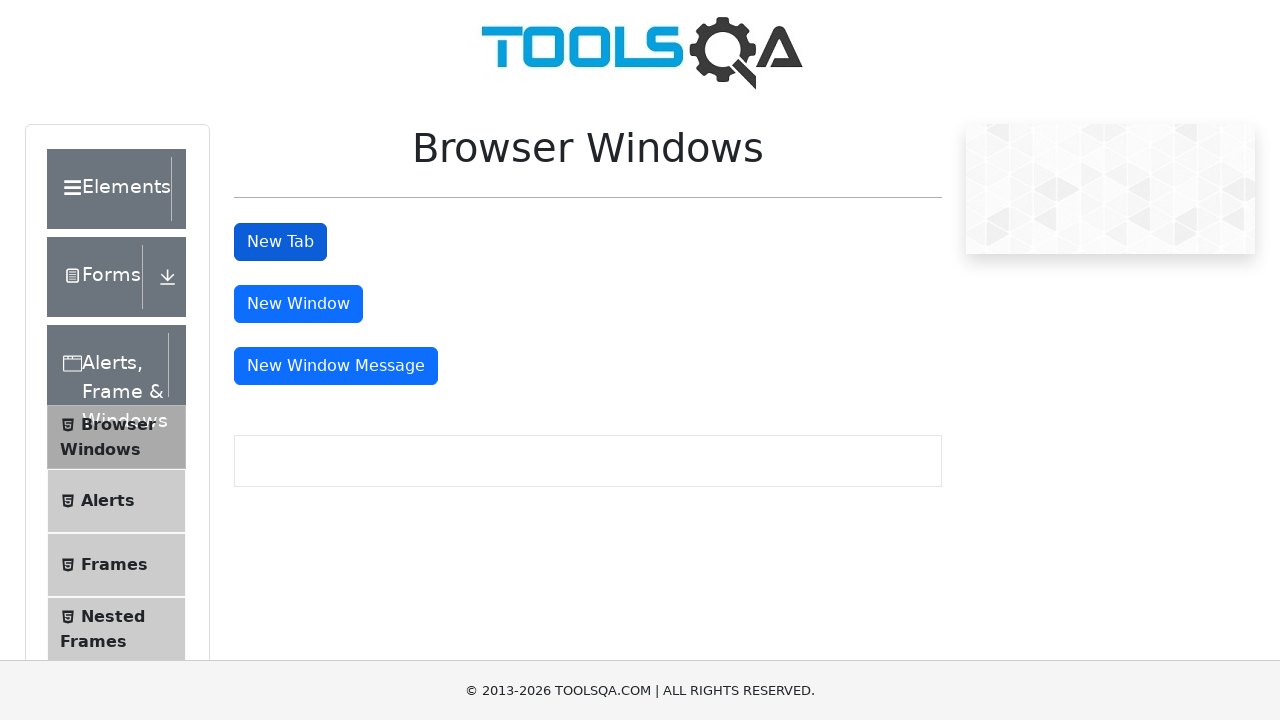